Navigates to the Apple website homepage

Starting URL: http://apple.com

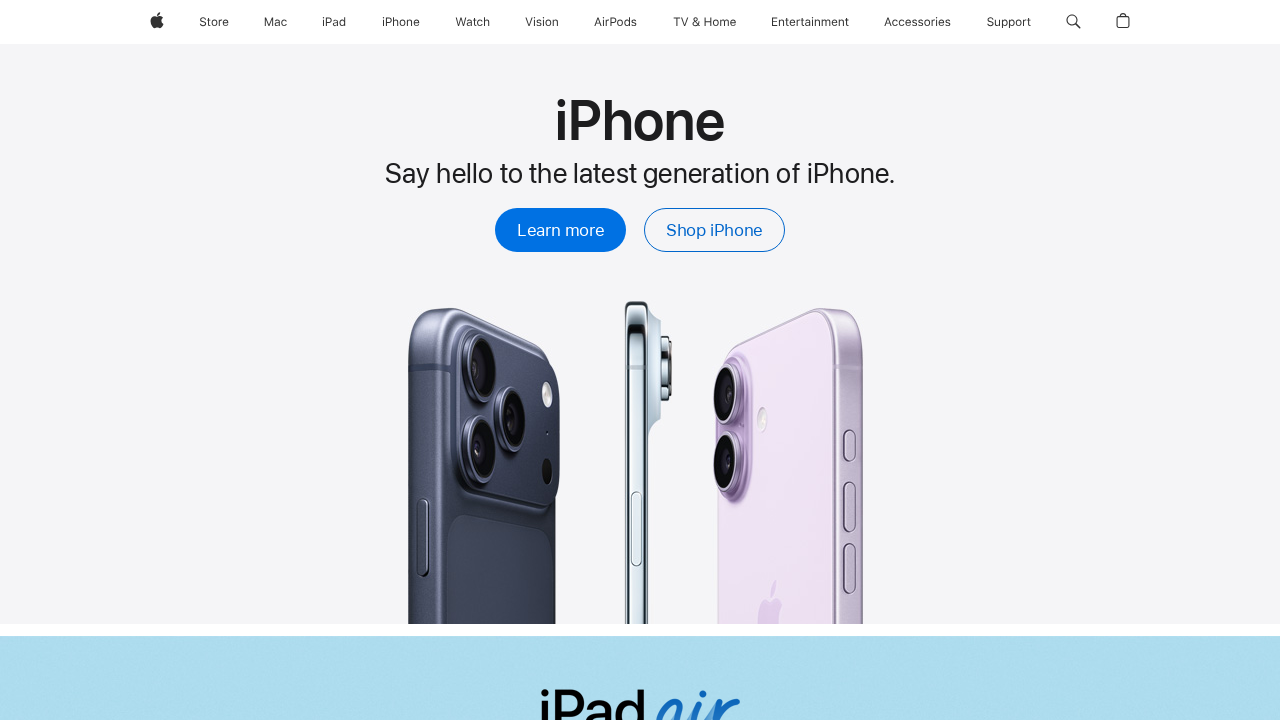

Apple website homepage loaded at http://apple.com
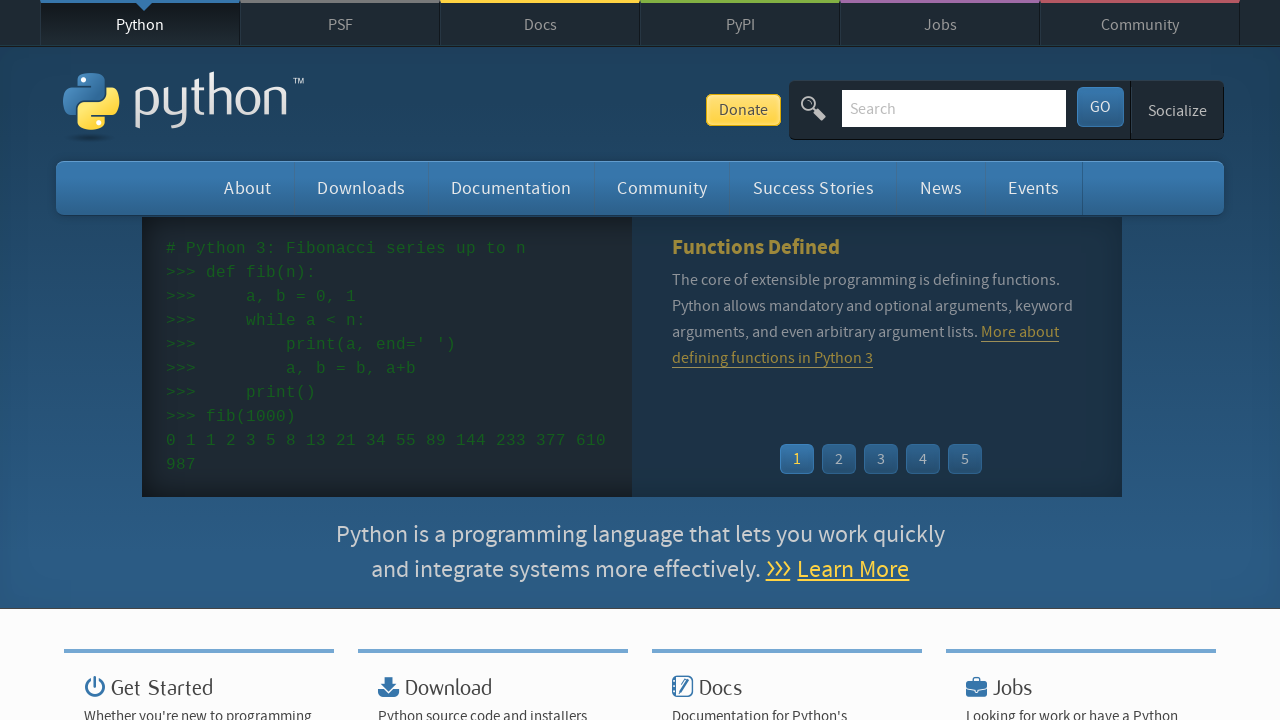

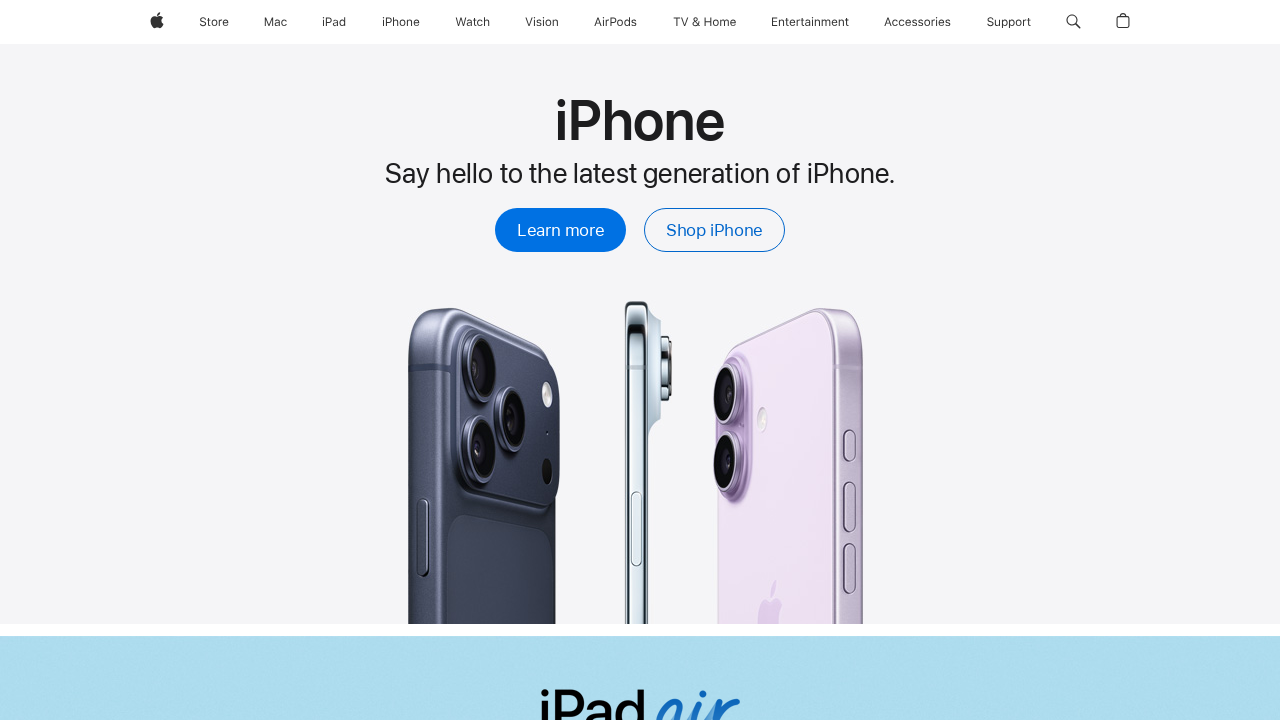